Navigates to Target's Circle rewards page

Starting URL: https://www.target.com/circle

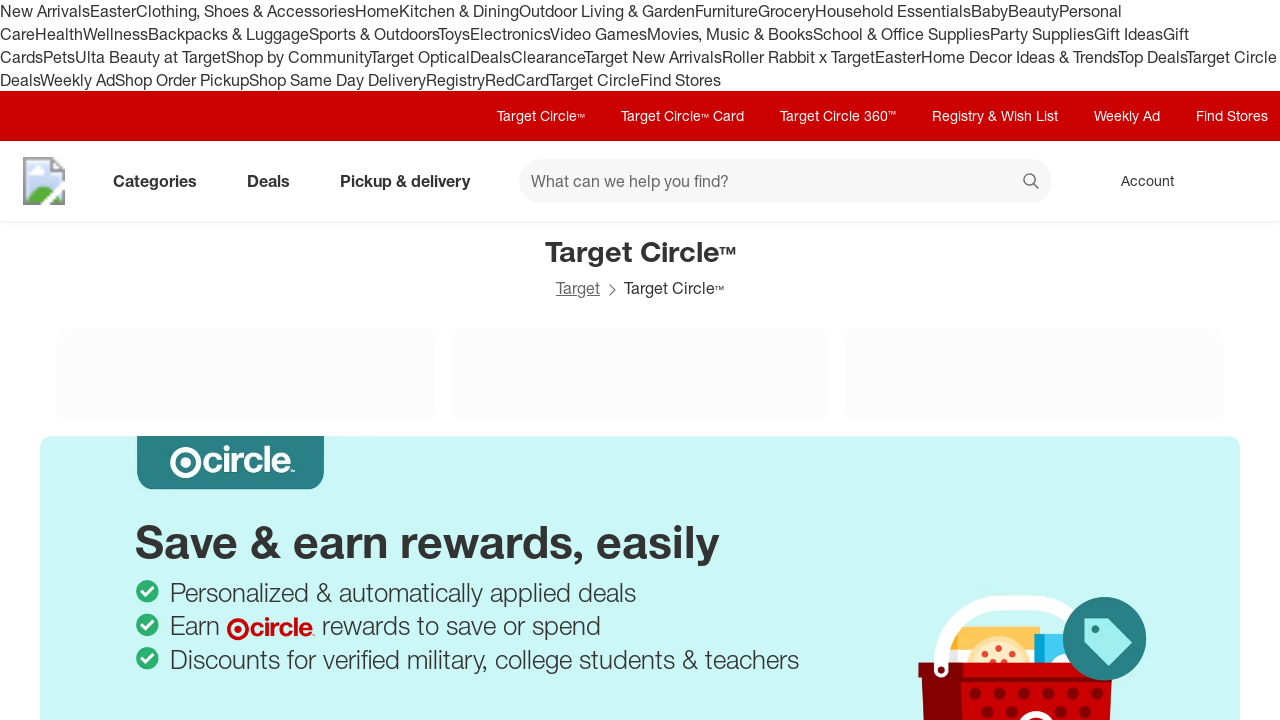

Target Circle rewards page loaded and DOM content parsed
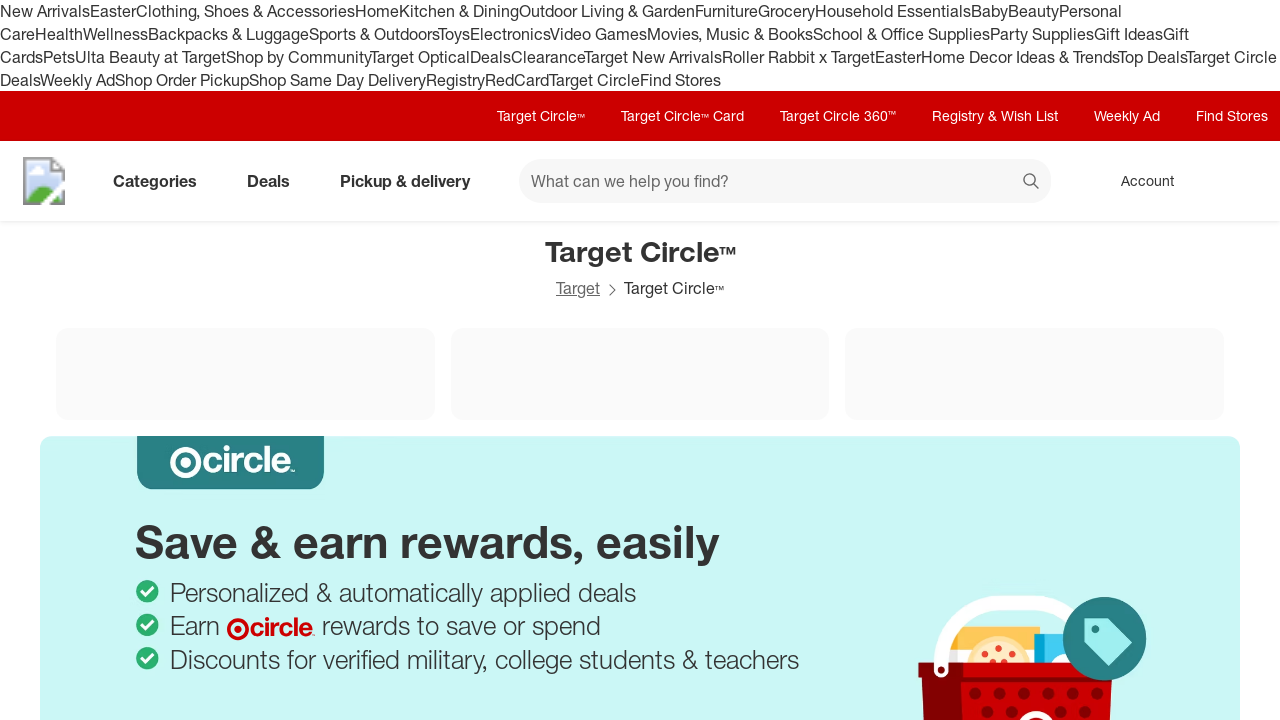

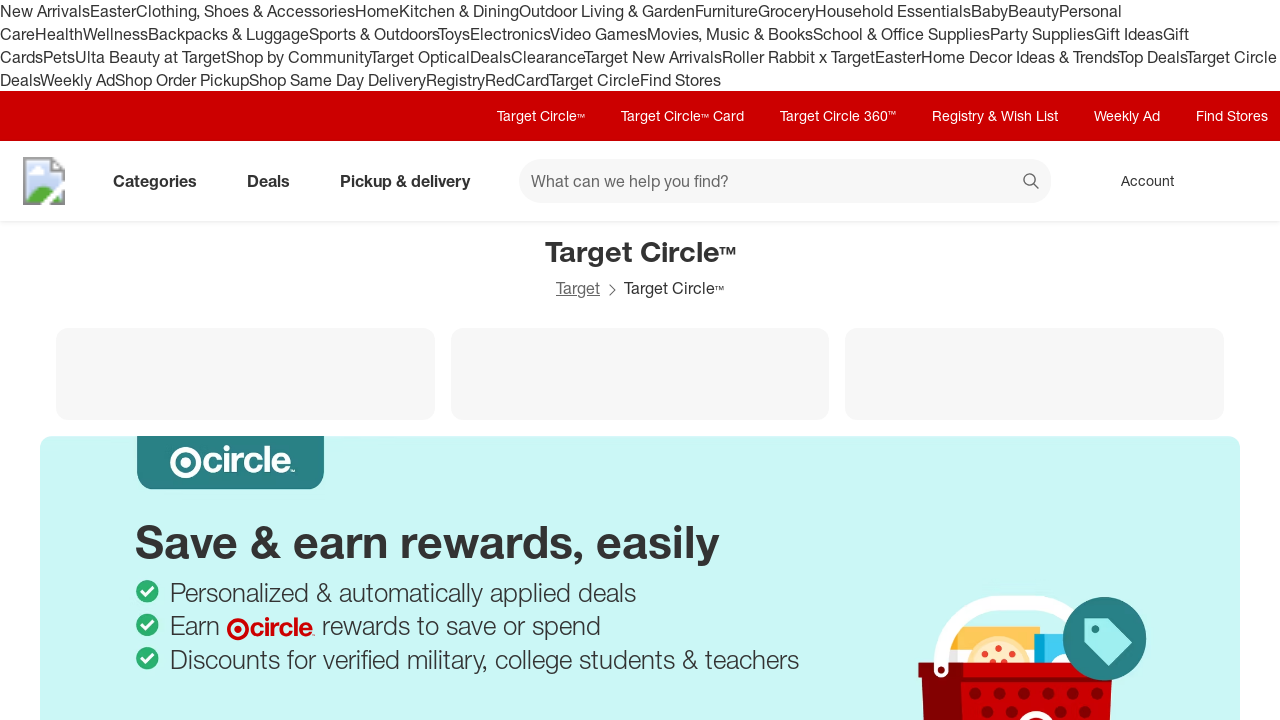